Tests file upload functionality by selecting a file and uploading it to the server

Starting URL: http://the-internet.herokuapp.com/upload

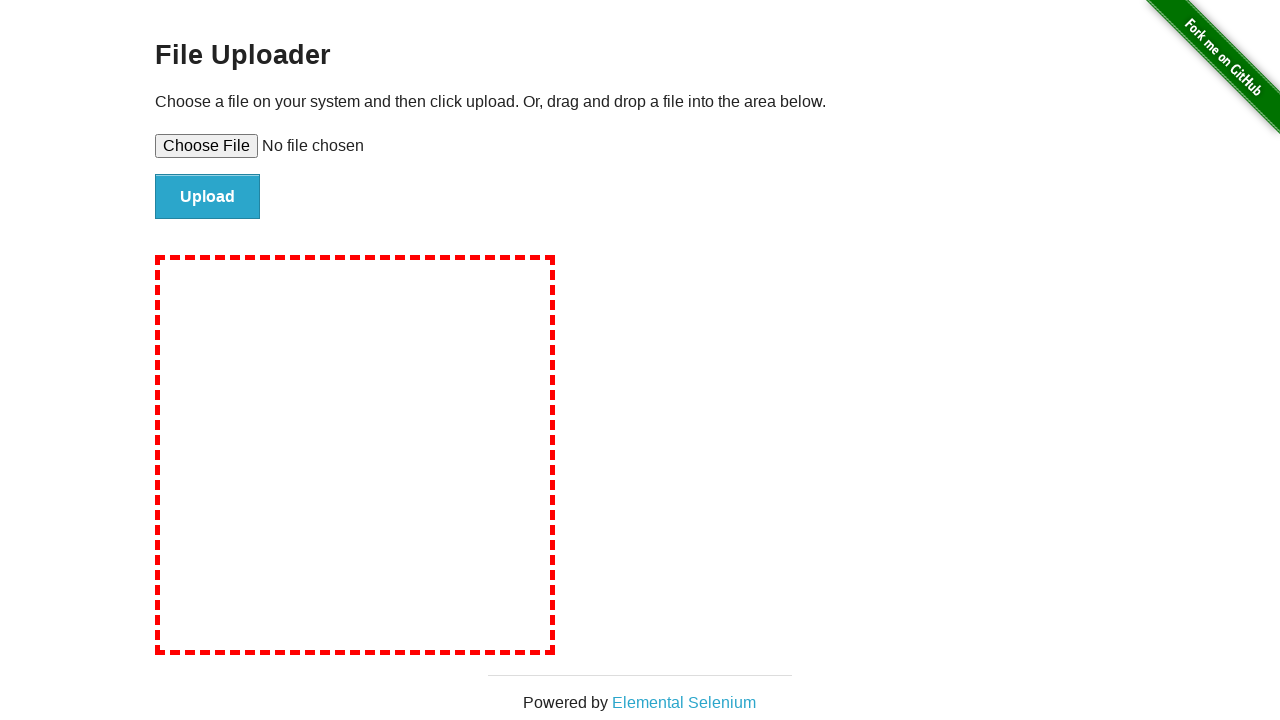

Set input file to temporary test file
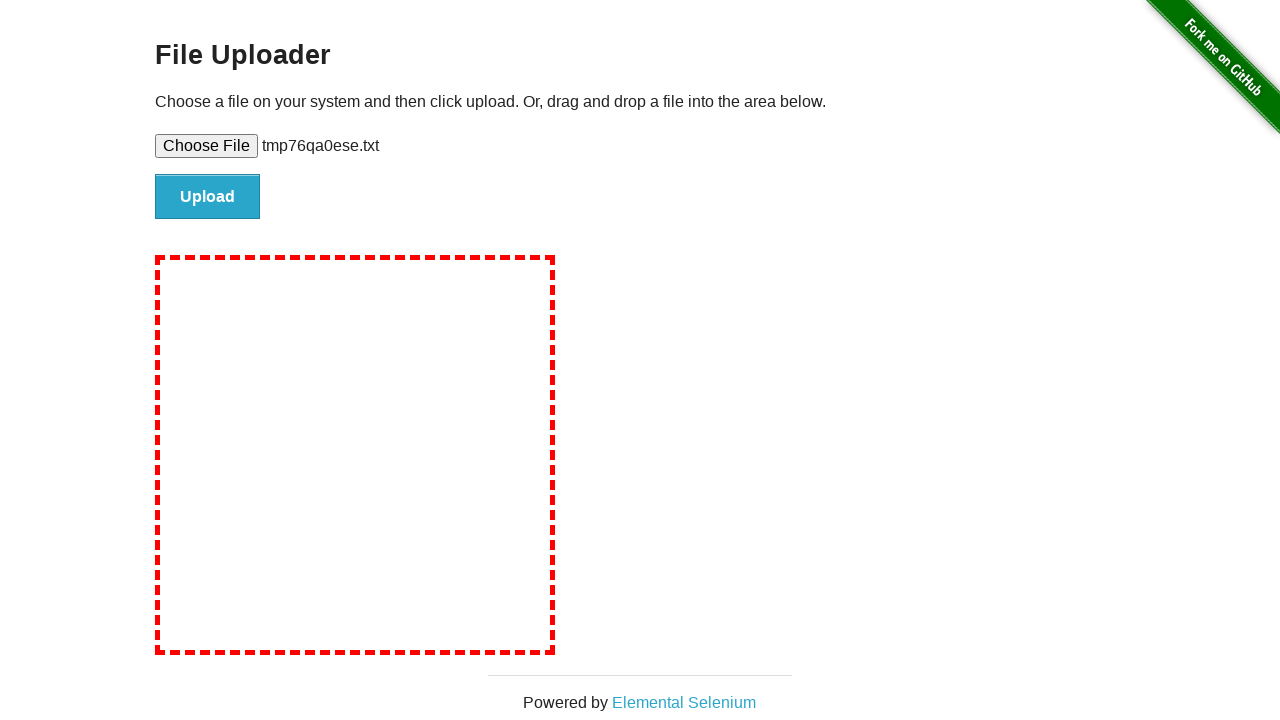

Clicked upload button to submit file at (208, 197) on #file-submit
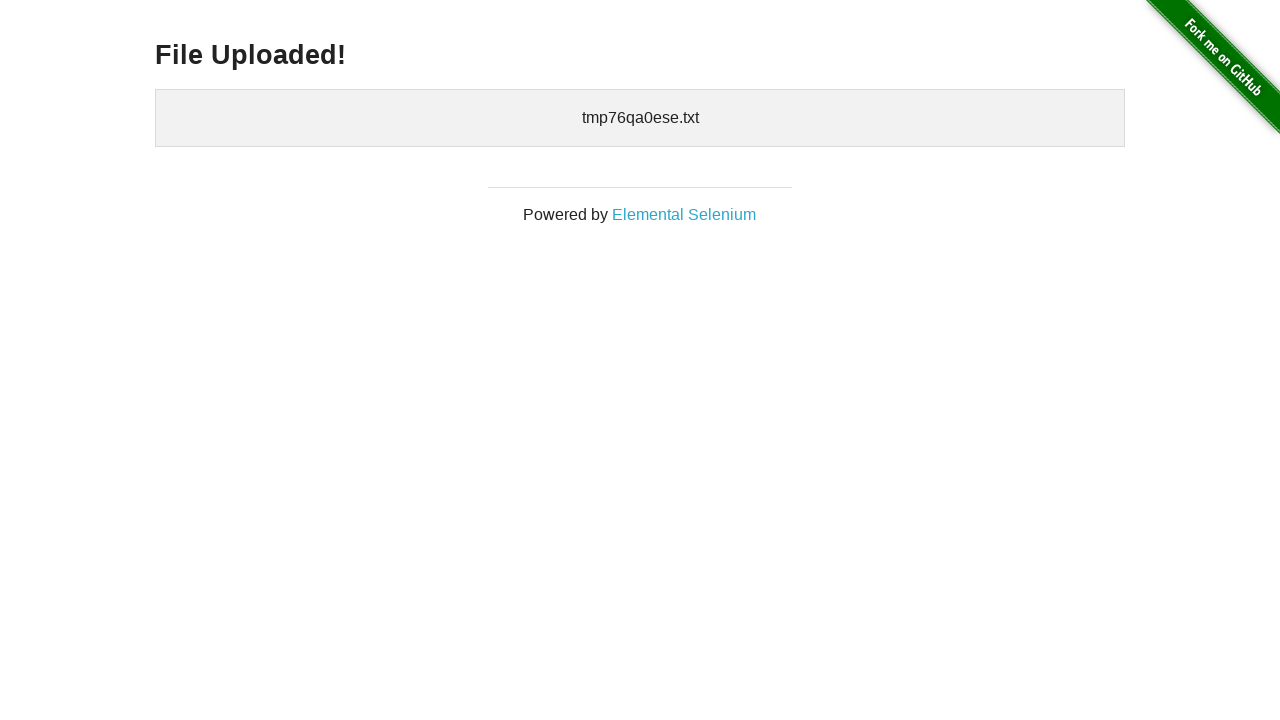

Upload confirmation appeared, file successfully uploaded
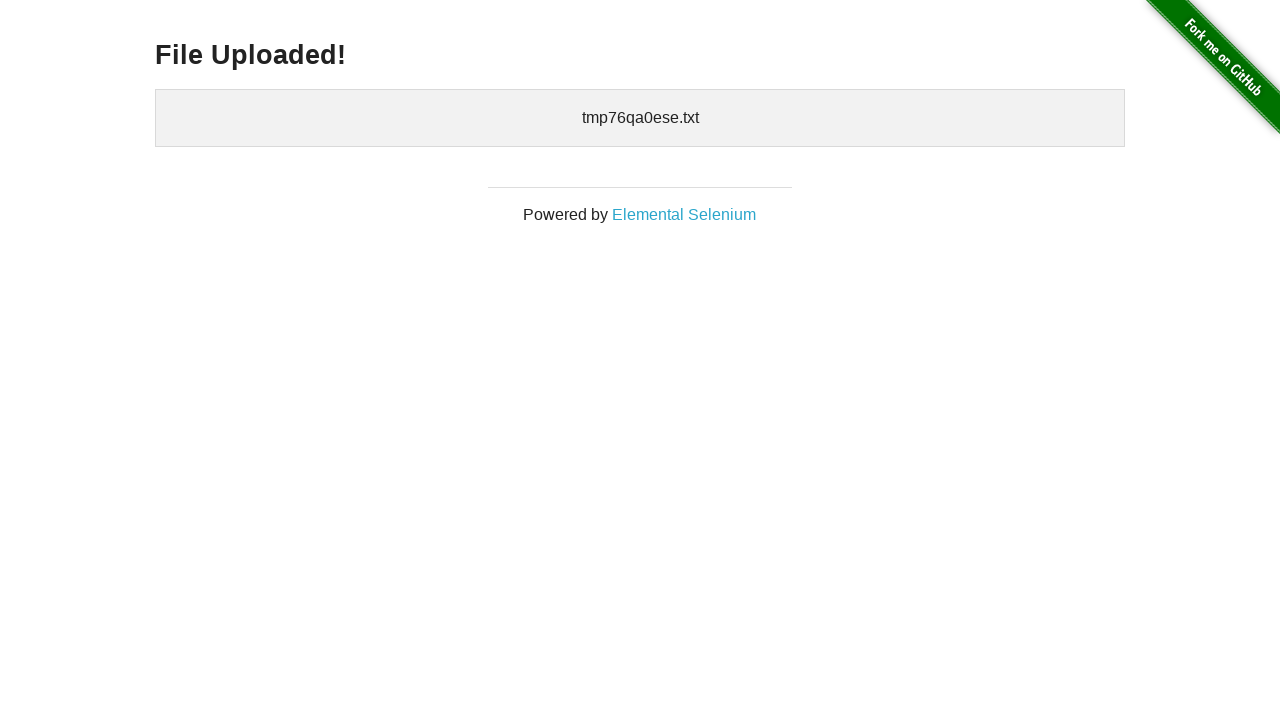

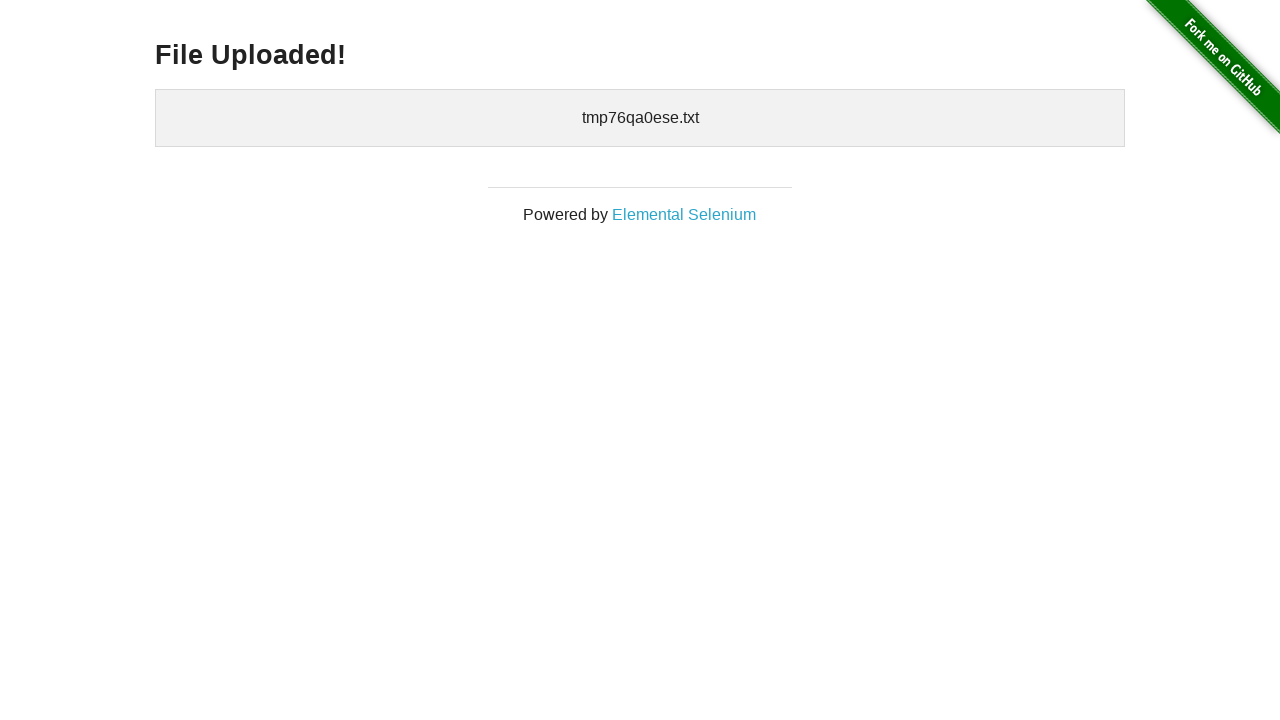